Tests browser navigation functions including forward, back, refresh, and window management operations

Starting URL: https://demoqa.com/automation-practice-form

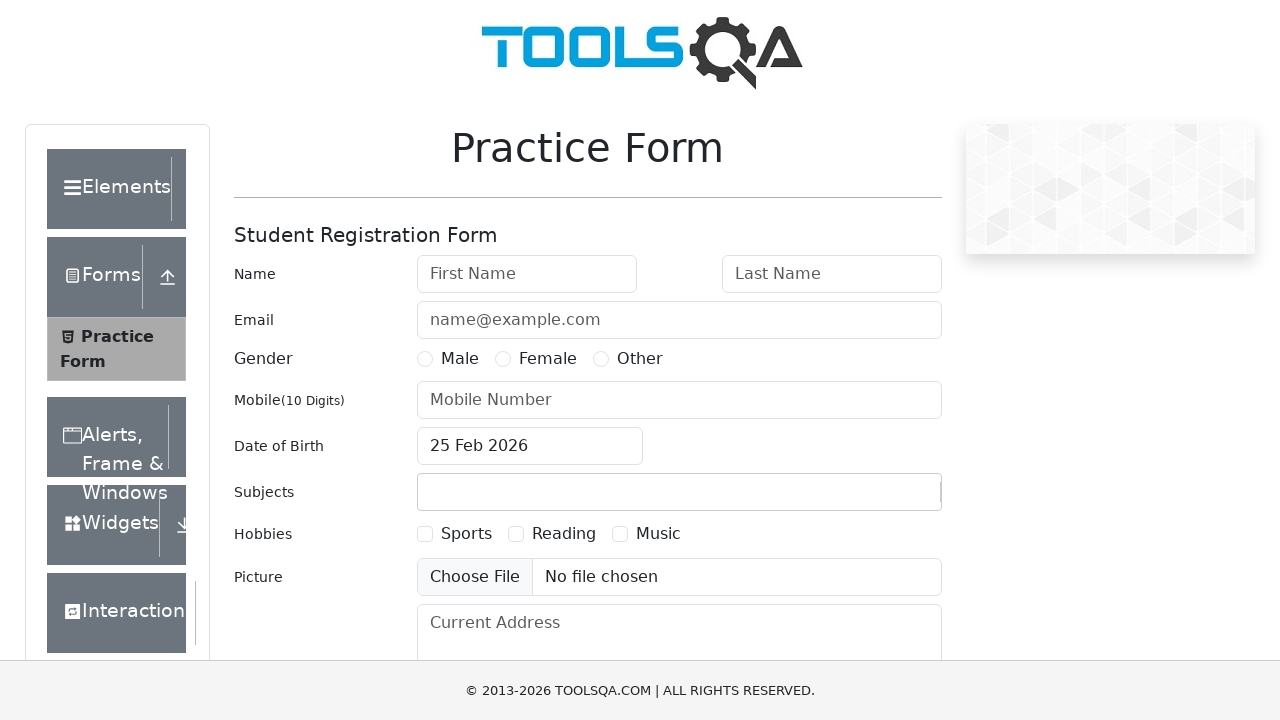

Navigated to https://example.com
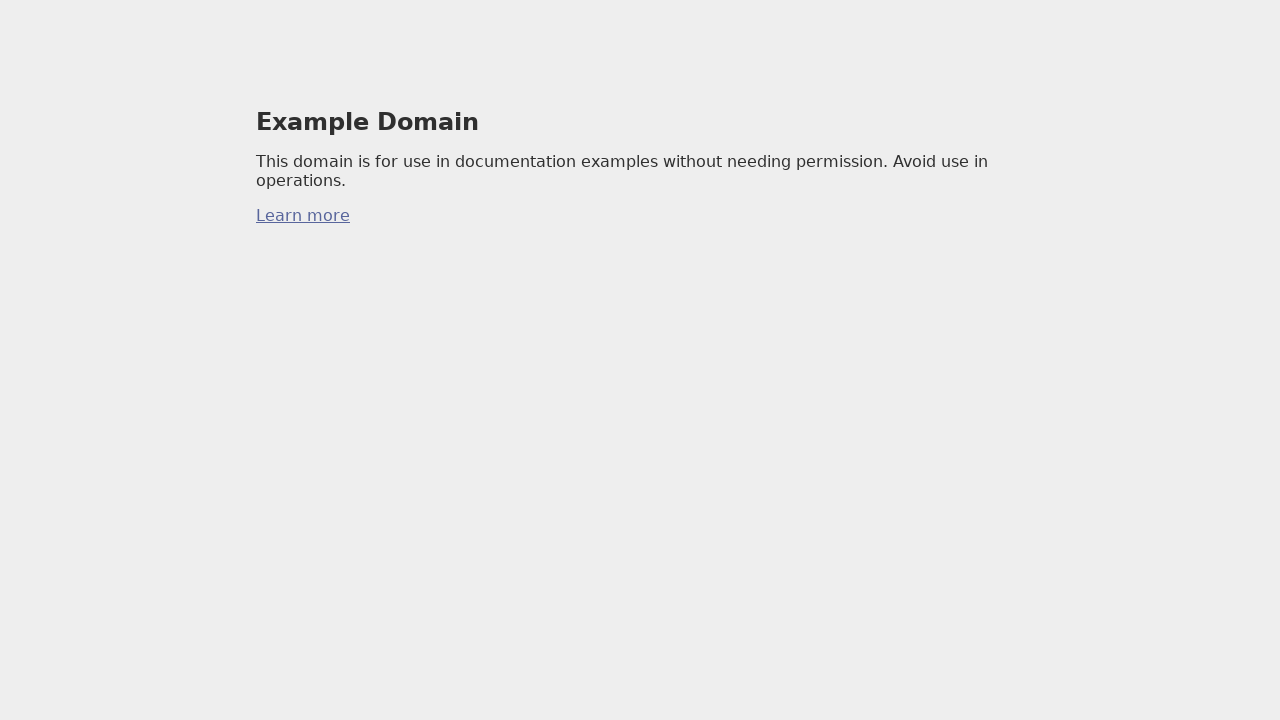

Navigated back to previous page
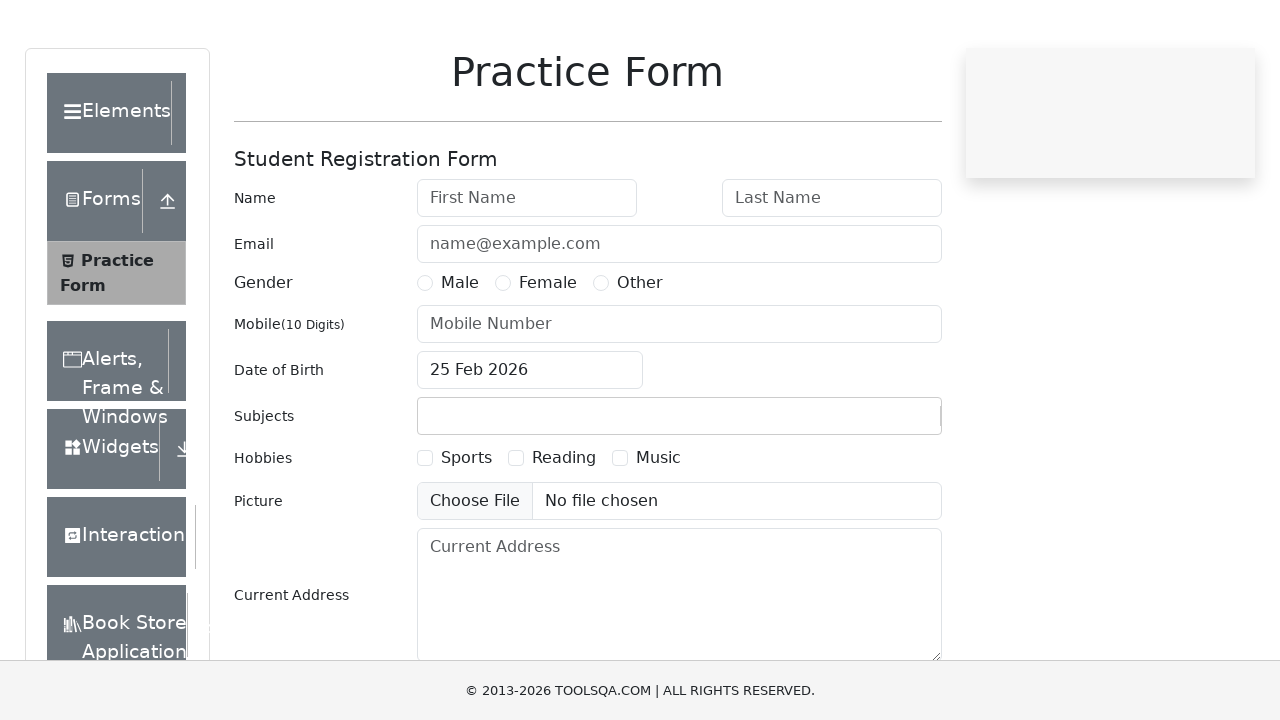

Navigated forward to next page
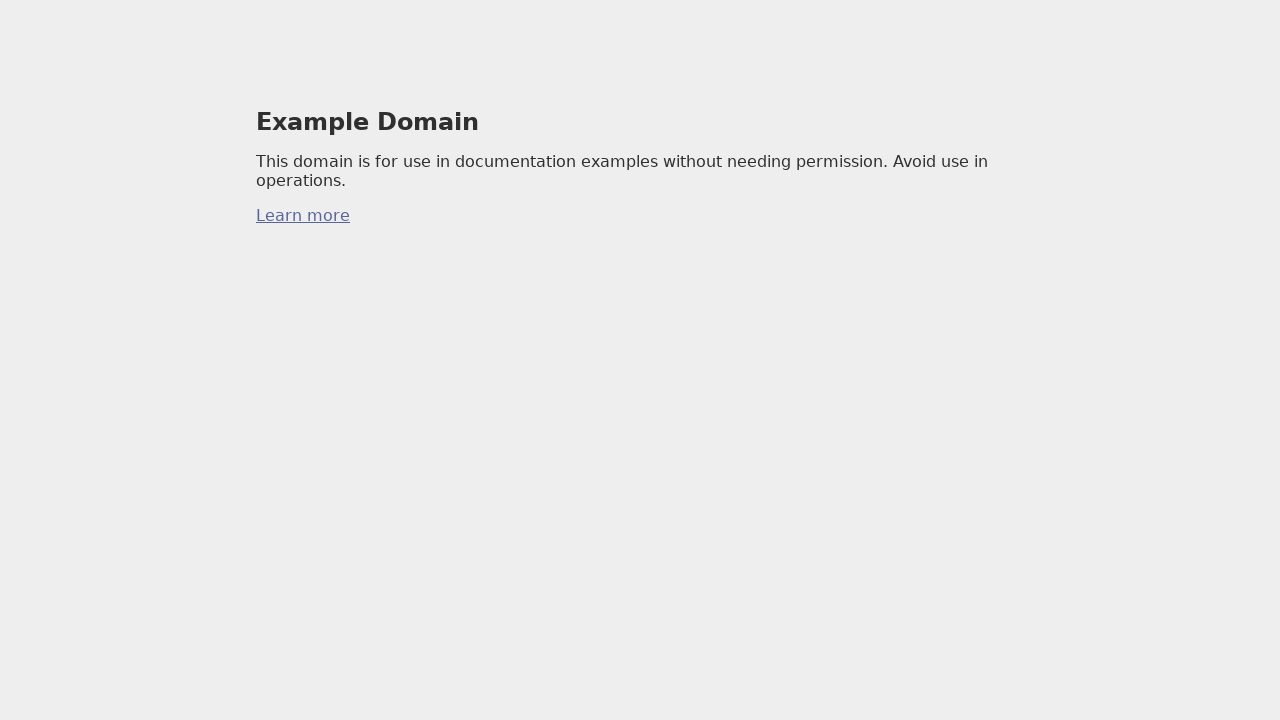

Refreshed current page
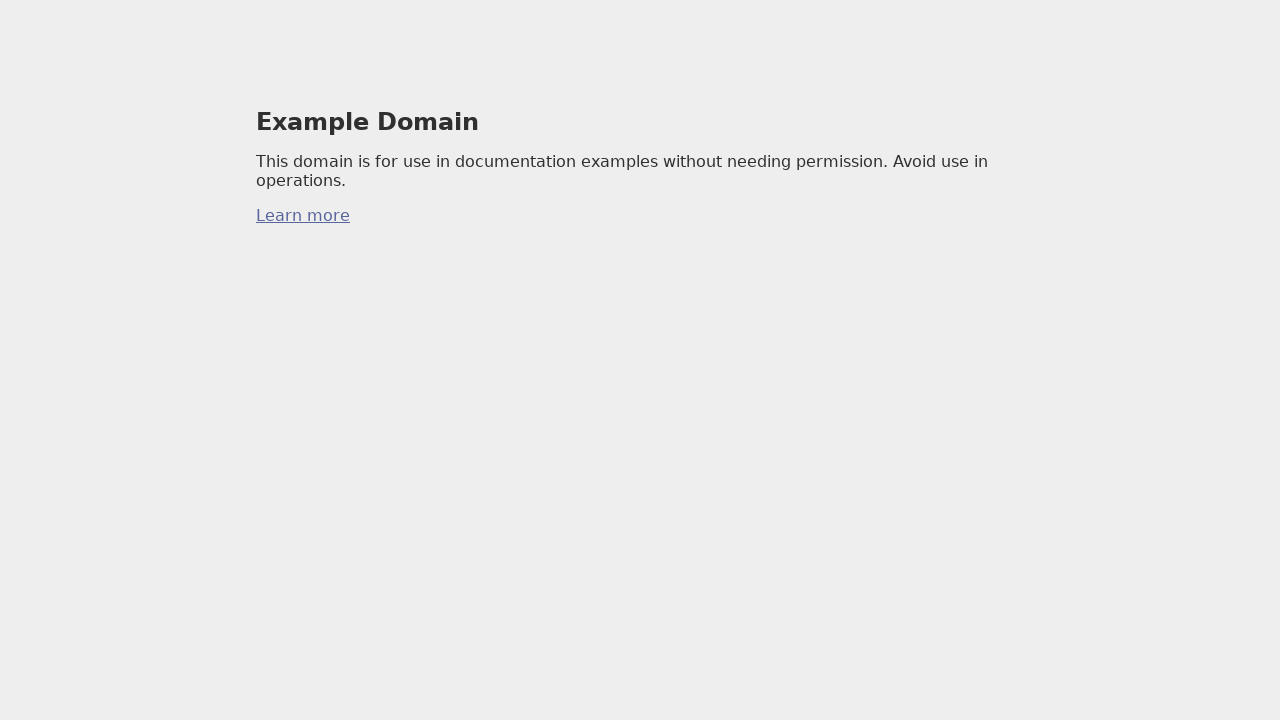

Set viewport size to 1920x1080 (simulated window maximize)
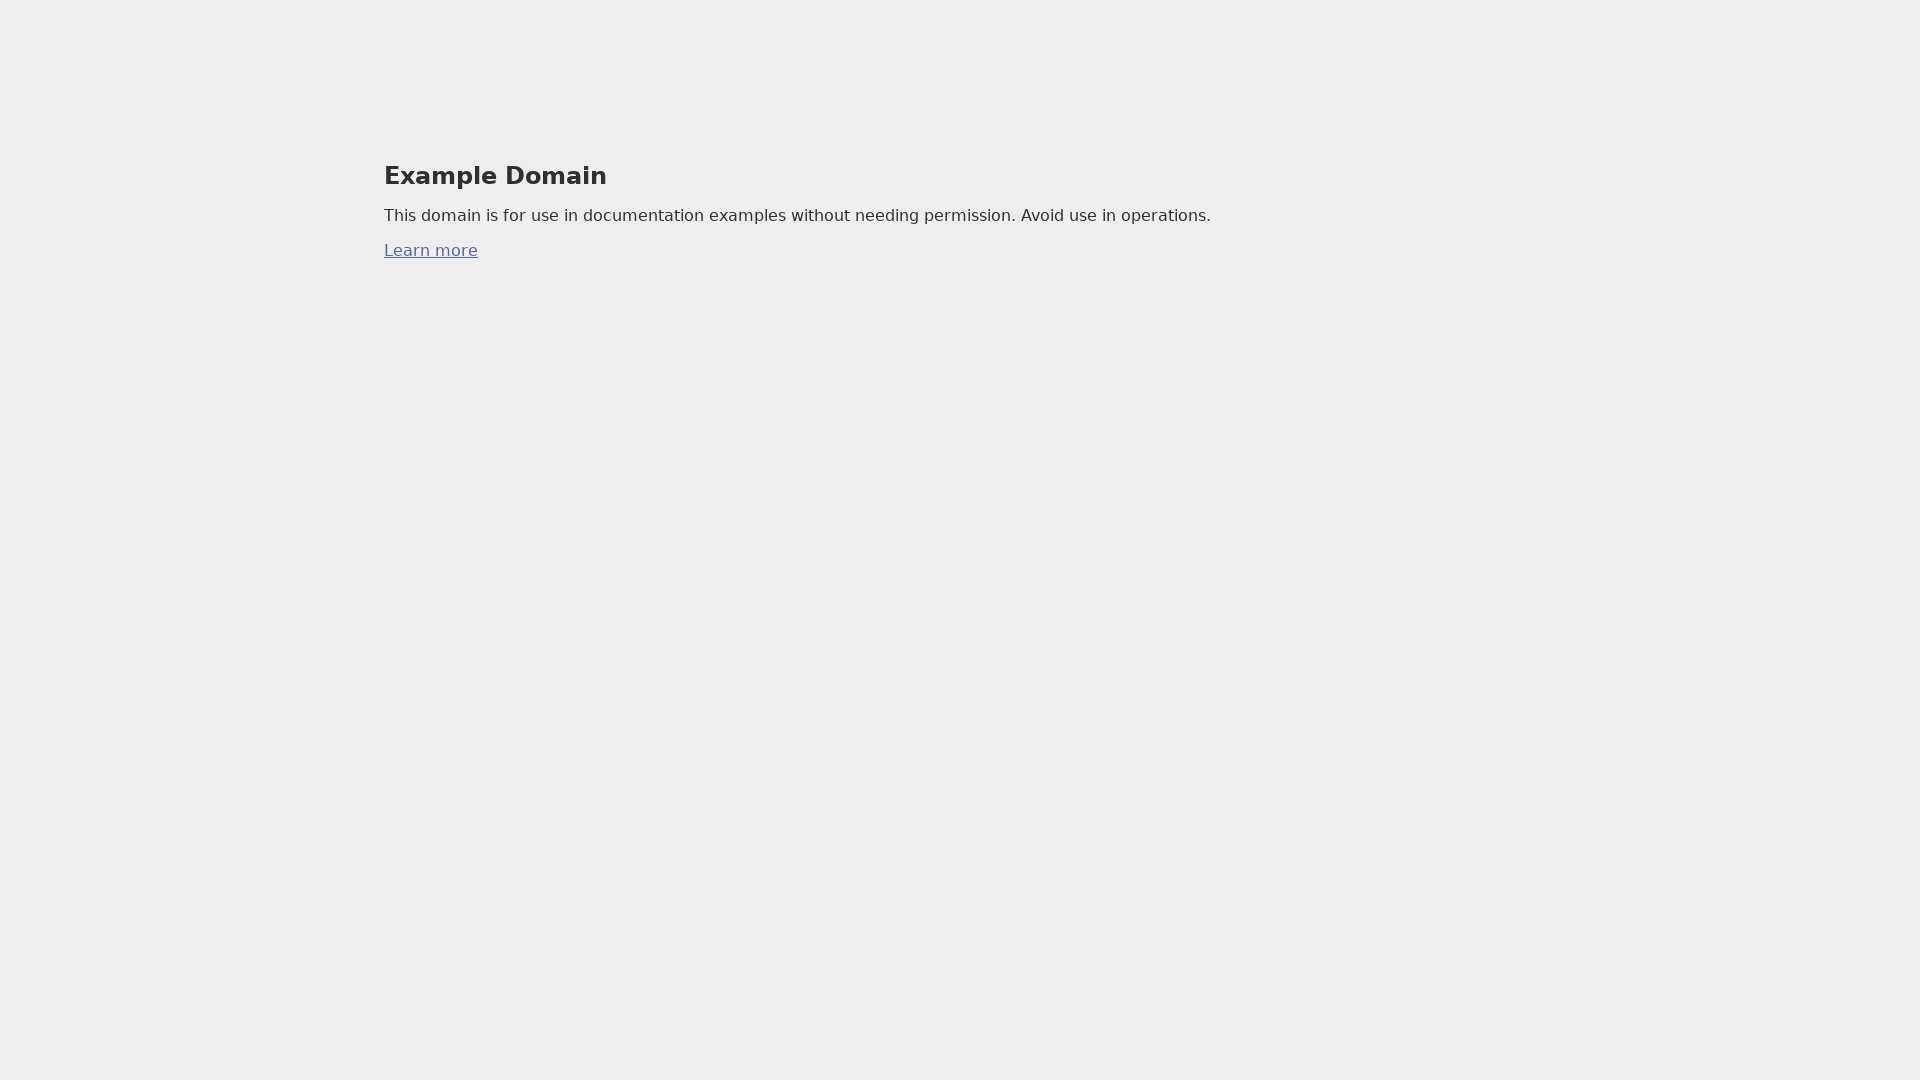

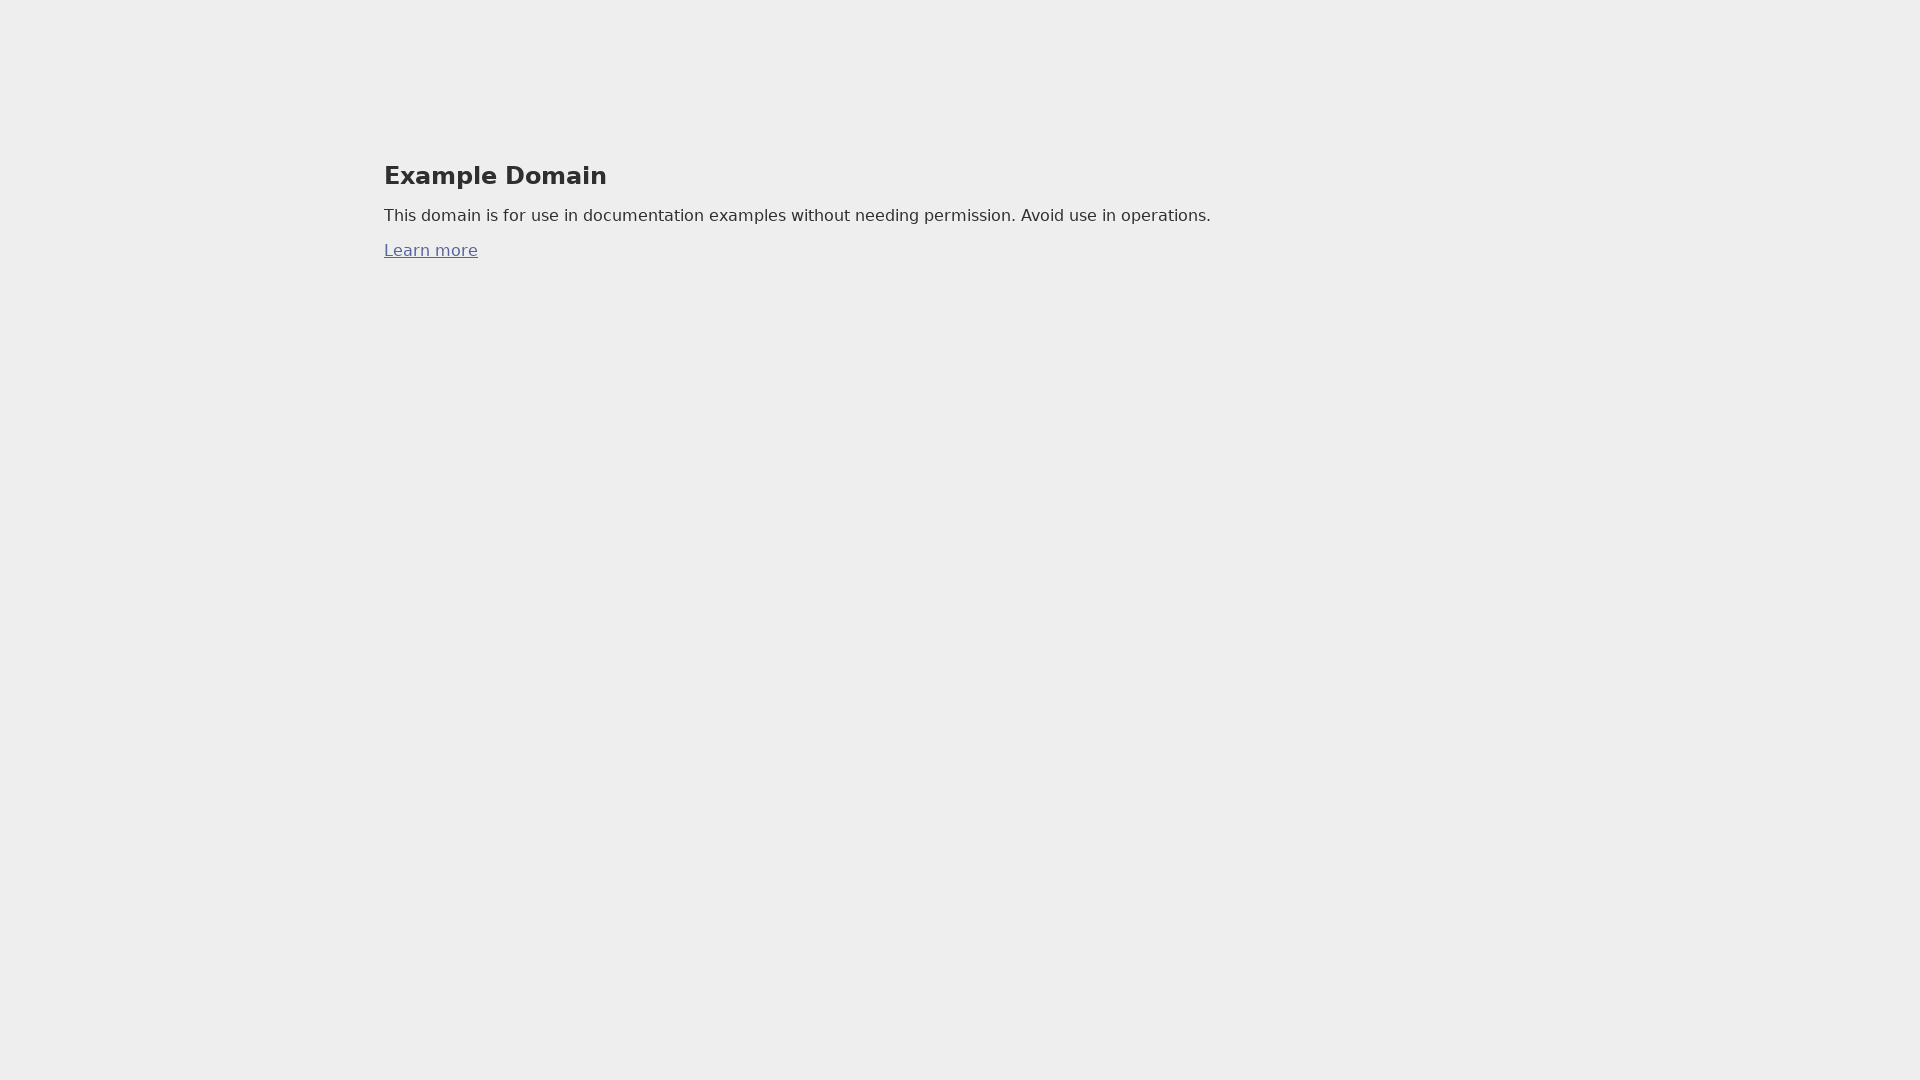